Tests form interaction by selecting a checkbox, choosing the same option from a dropdown, entering it in a text field, and verifying the alert message contains the selected option

Starting URL: https://rahulshettyacademy.com/AutomationPractice/

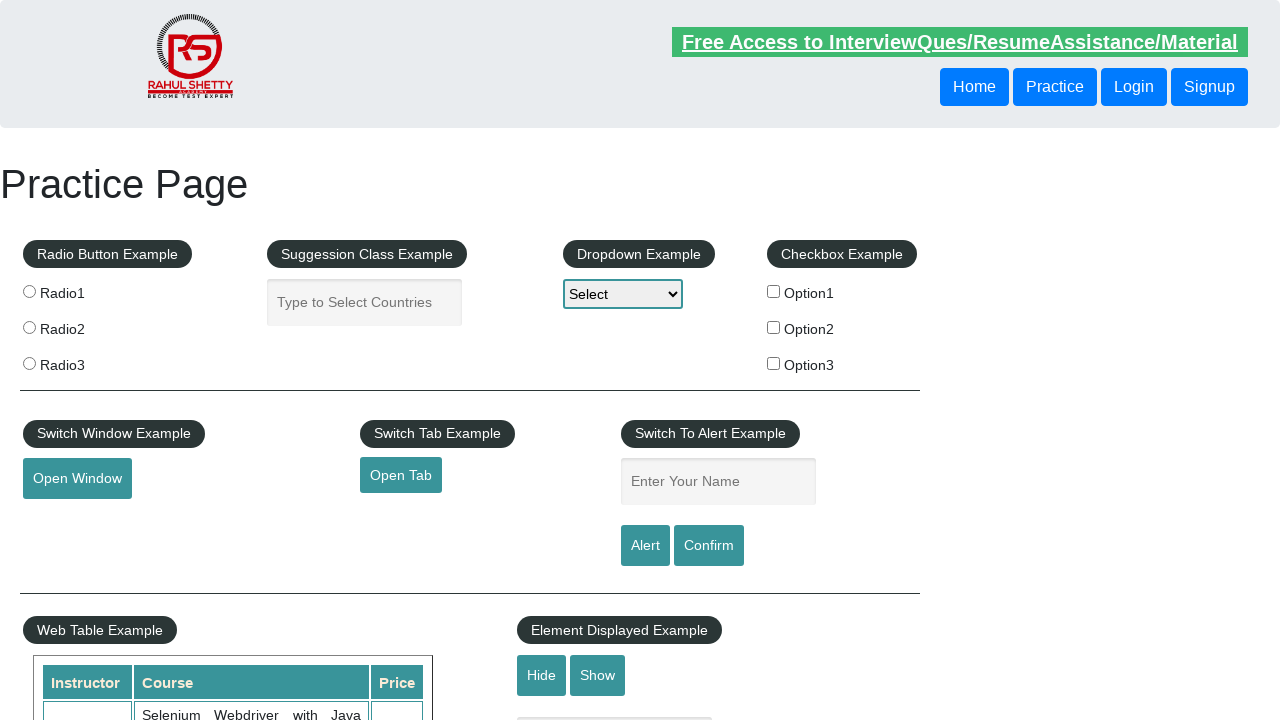

Clicked BMW checkbox at (774, 291) on xpath=//label[@for='bmw']/input
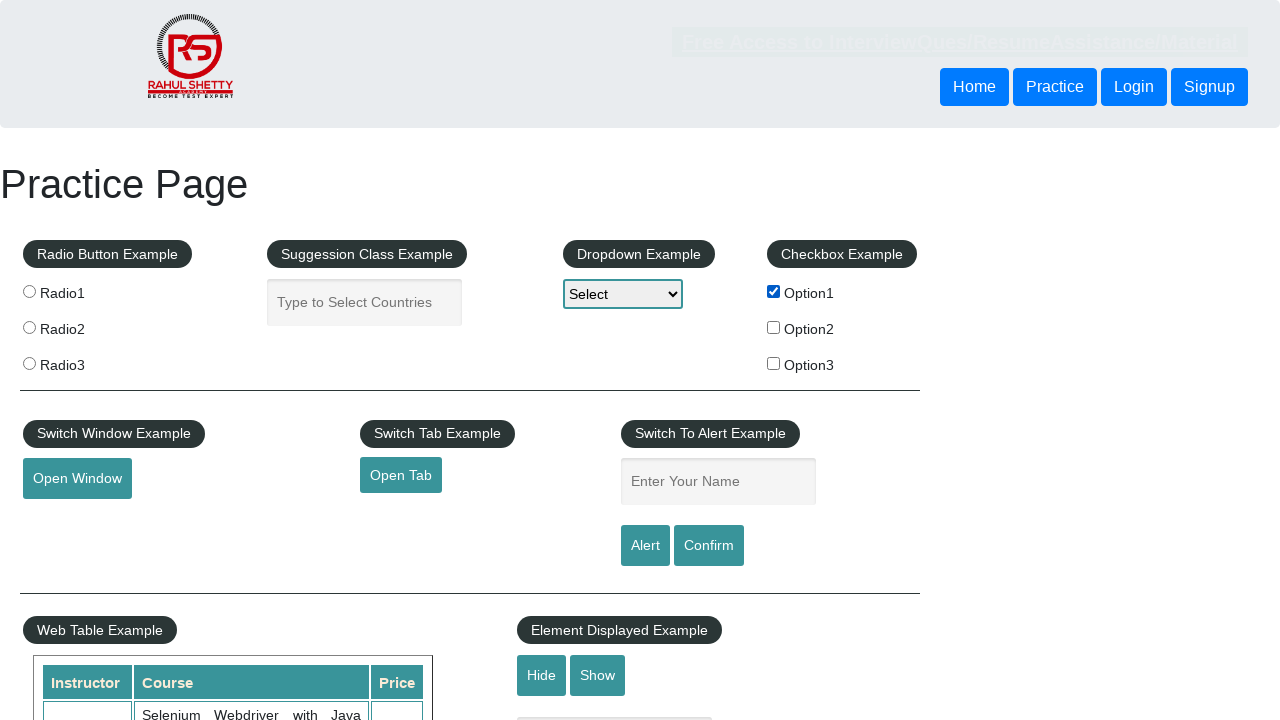

Retrieved selected option: Option1
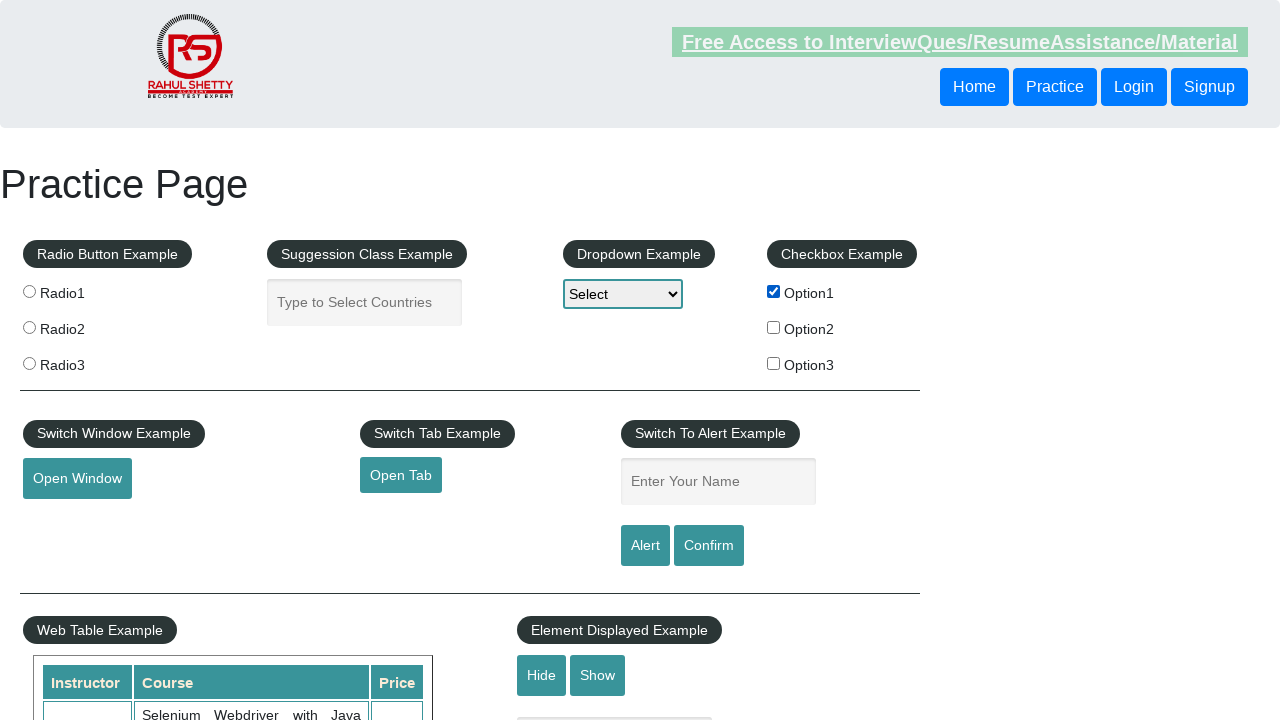

Selected 'Option1' from dropdown on #dropdown-class-example
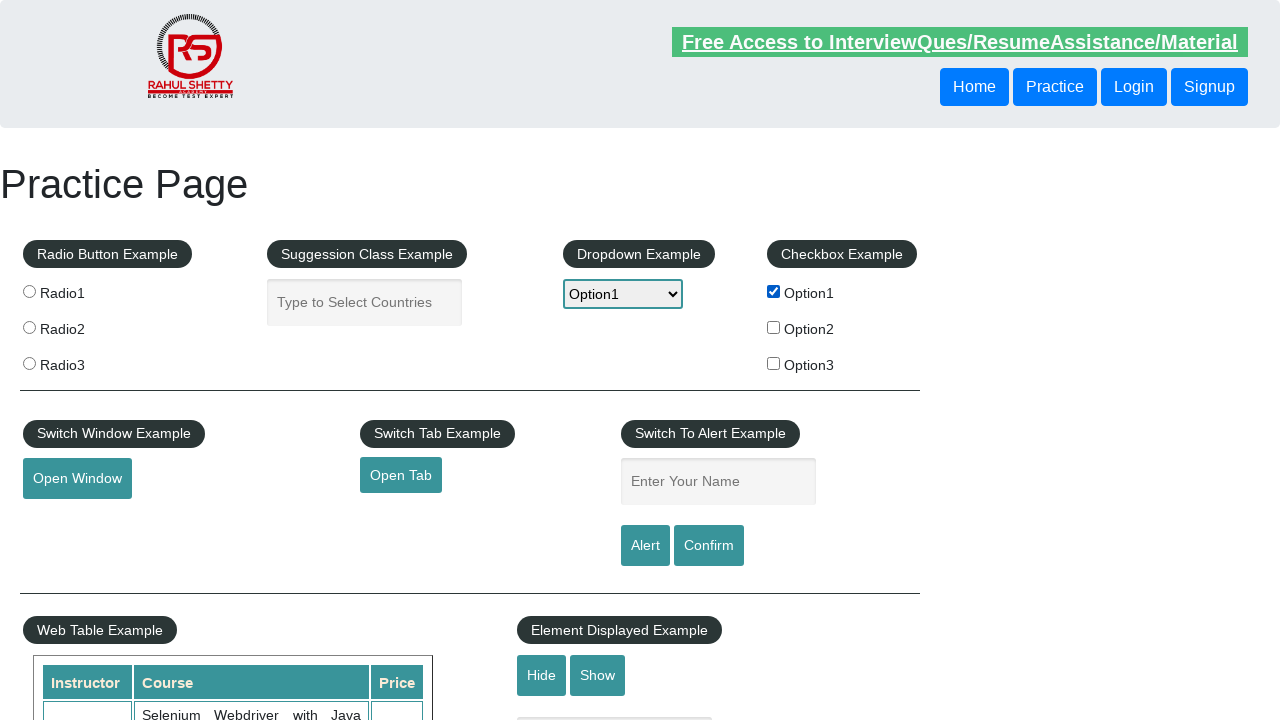

Entered 'Option1' in name field on #name
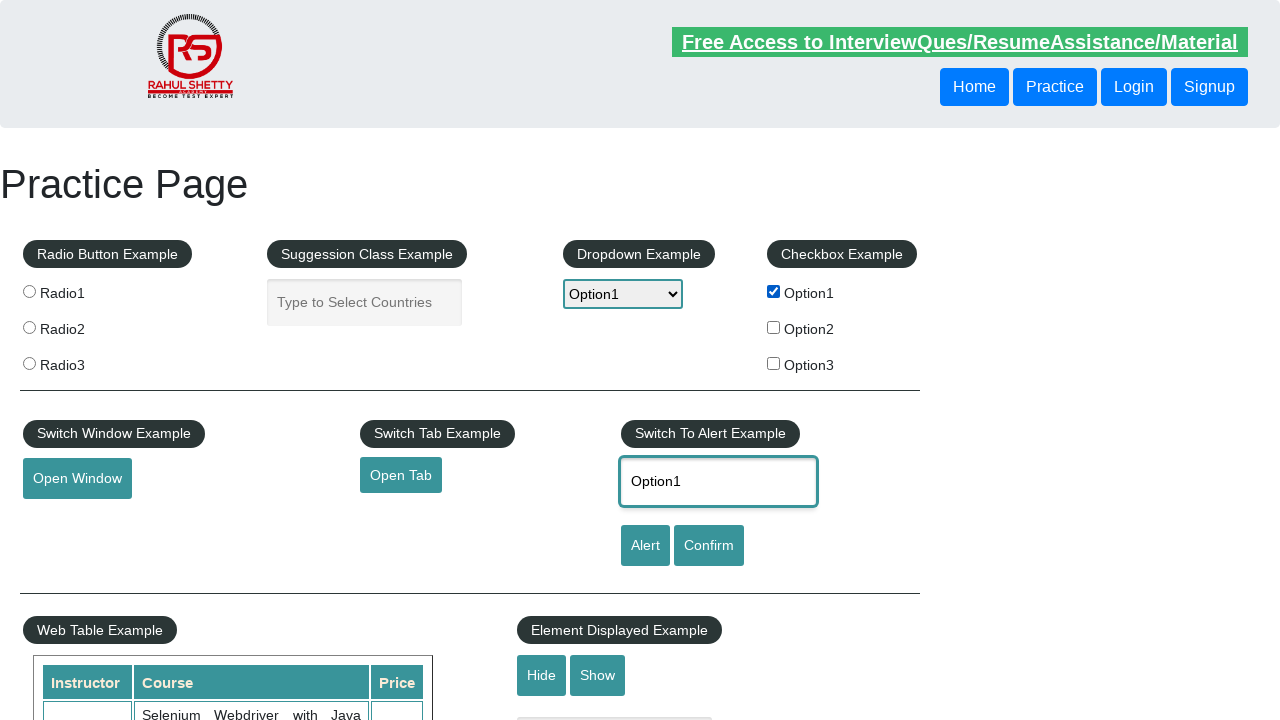

Clicked alert button at (645, 546) on #alertbtn
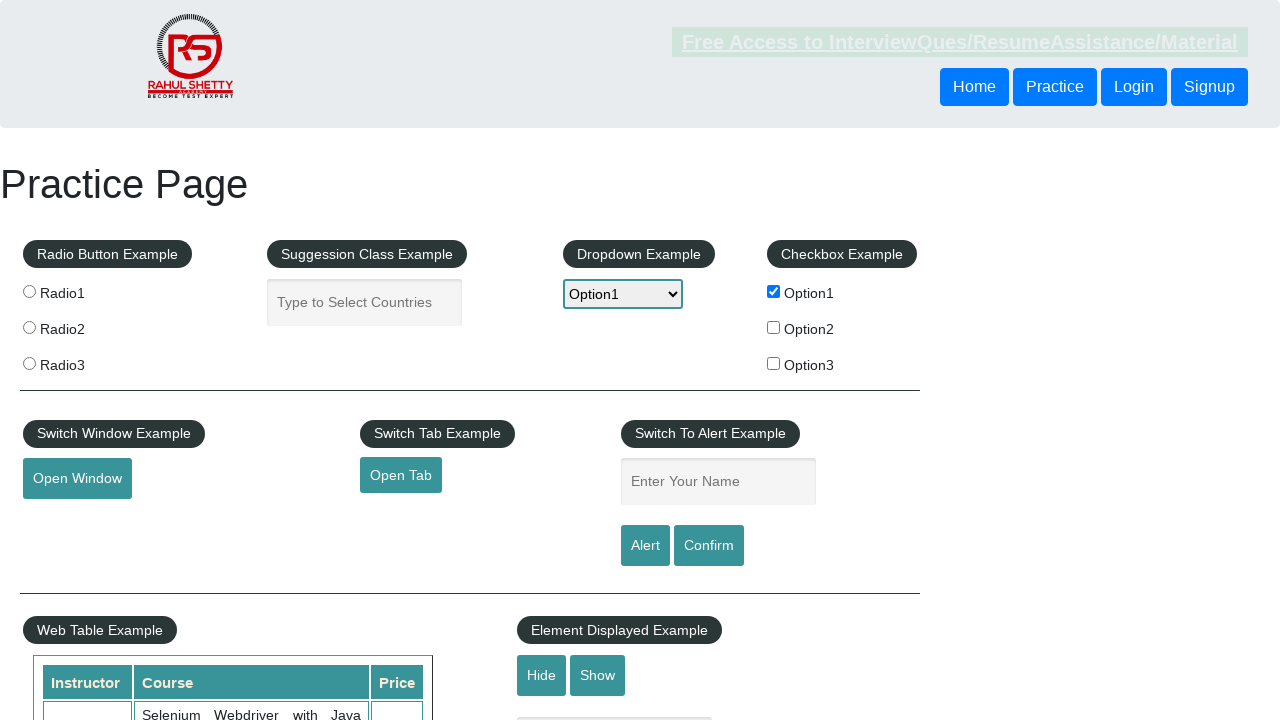

Alert dialog accepted with message containing 'Option1'
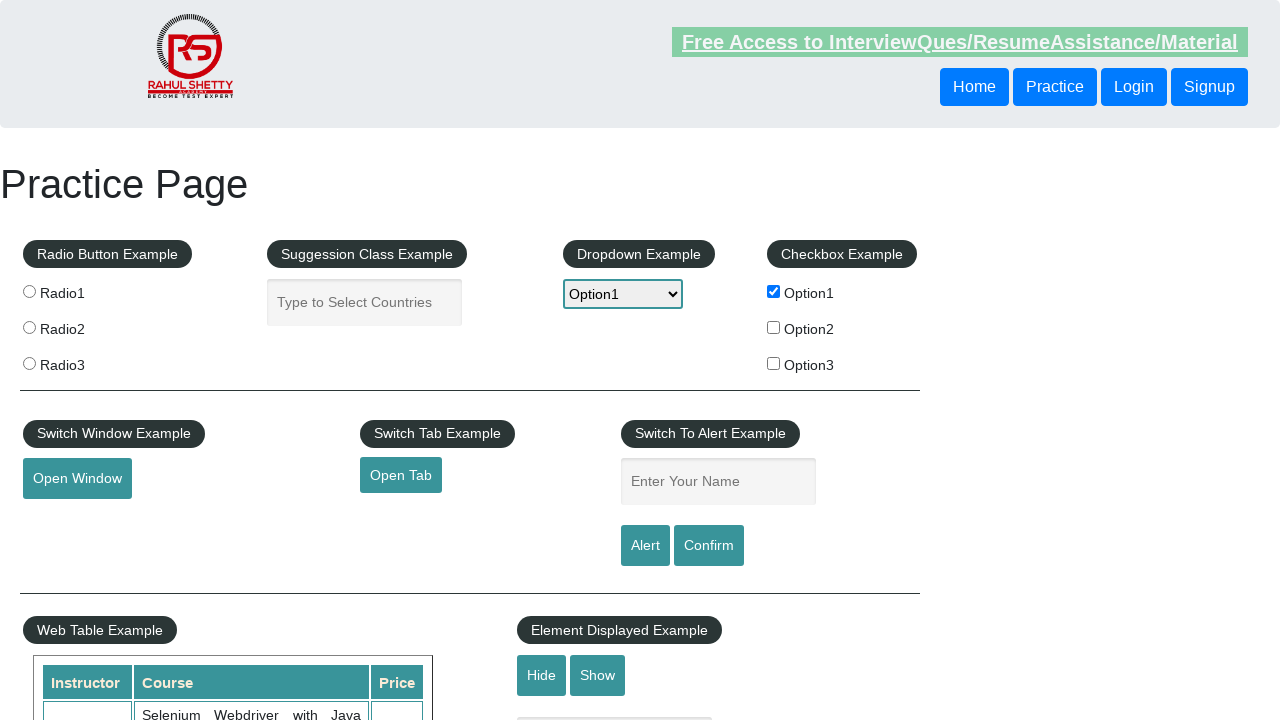

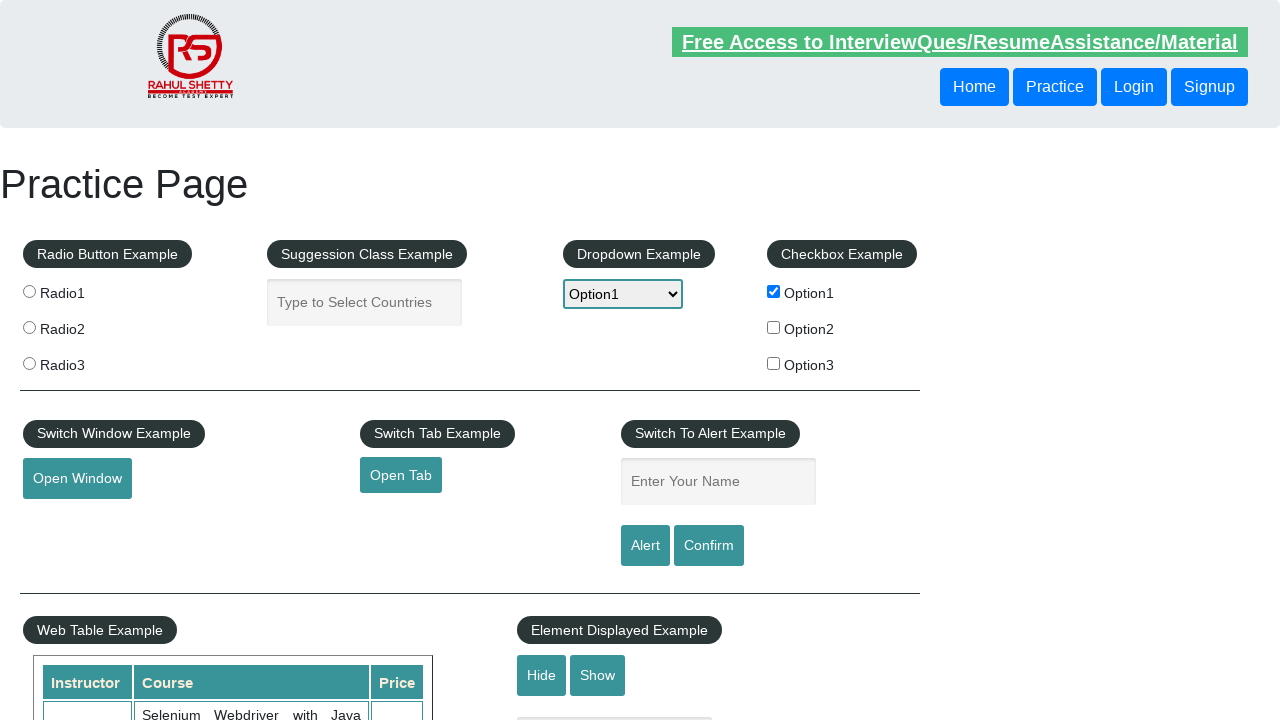